Tests filtering to show only active (incomplete) todo items by clicking the Active link

Starting URL: https://demo.playwright.dev/todomvc

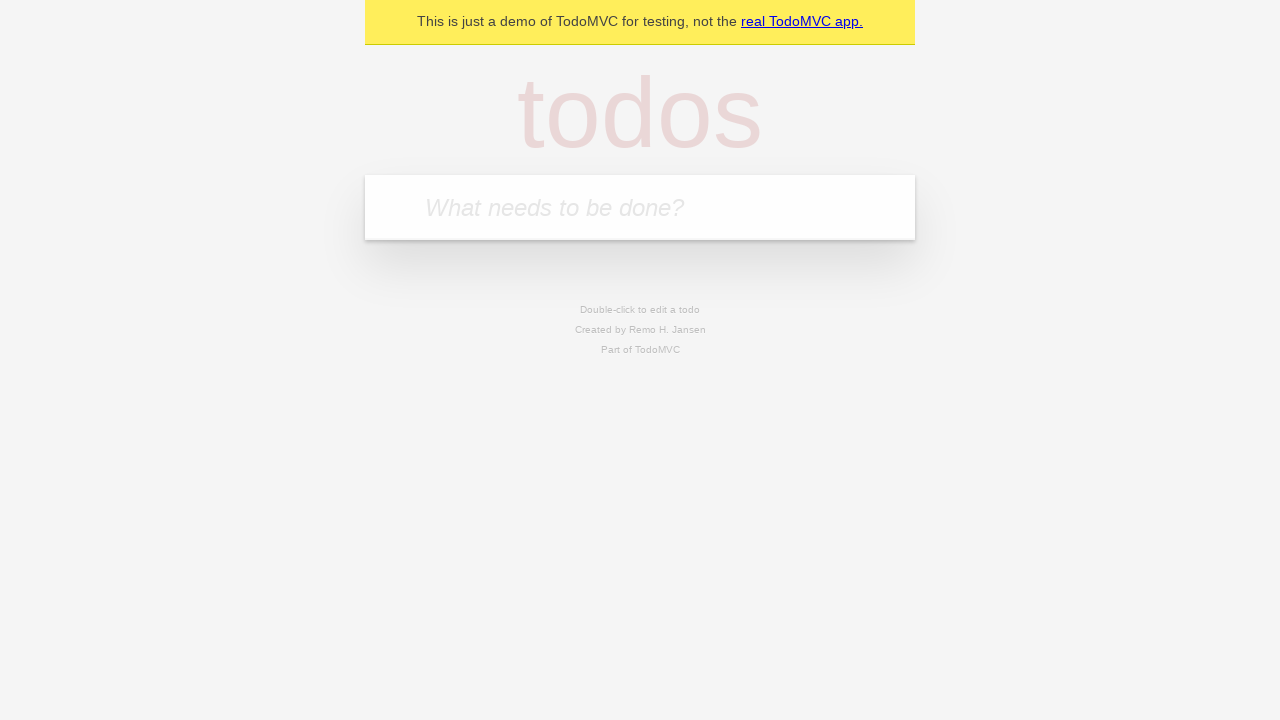

Filled todo input with 'buy some cheese' on internal:attr=[placeholder="What needs to be done?"i]
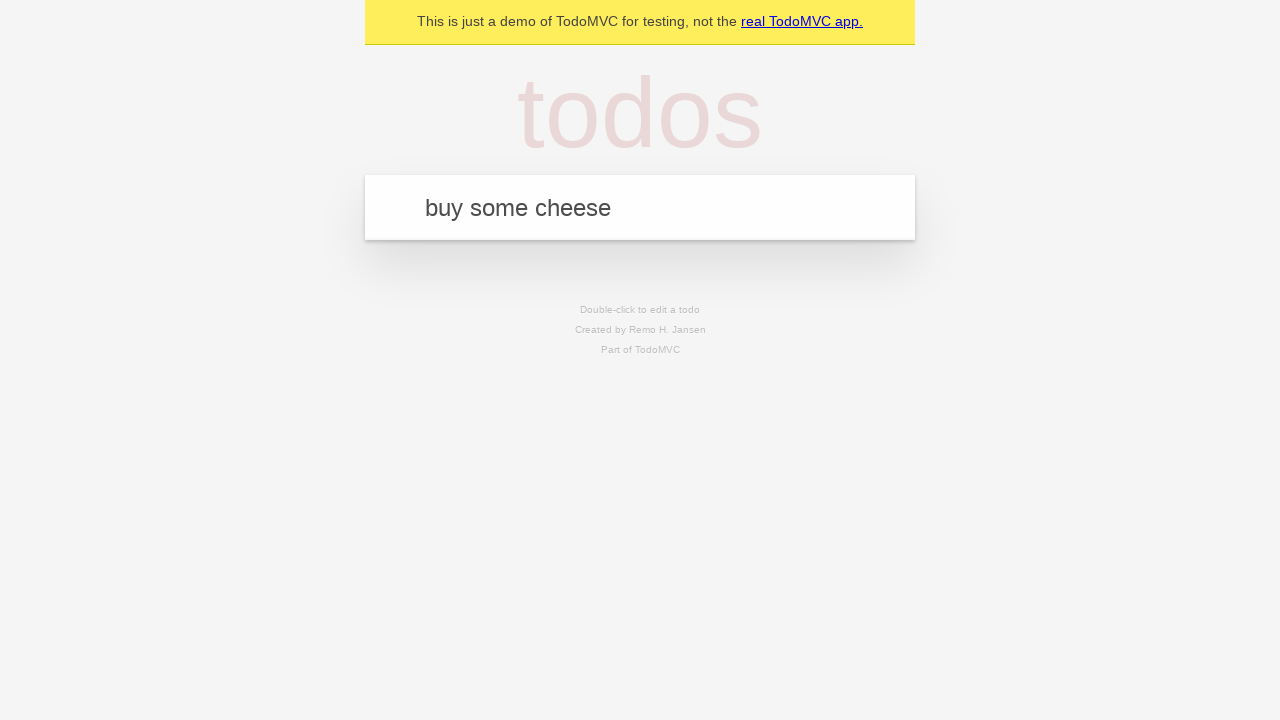

Pressed Enter to create first todo item on internal:attr=[placeholder="What needs to be done?"i]
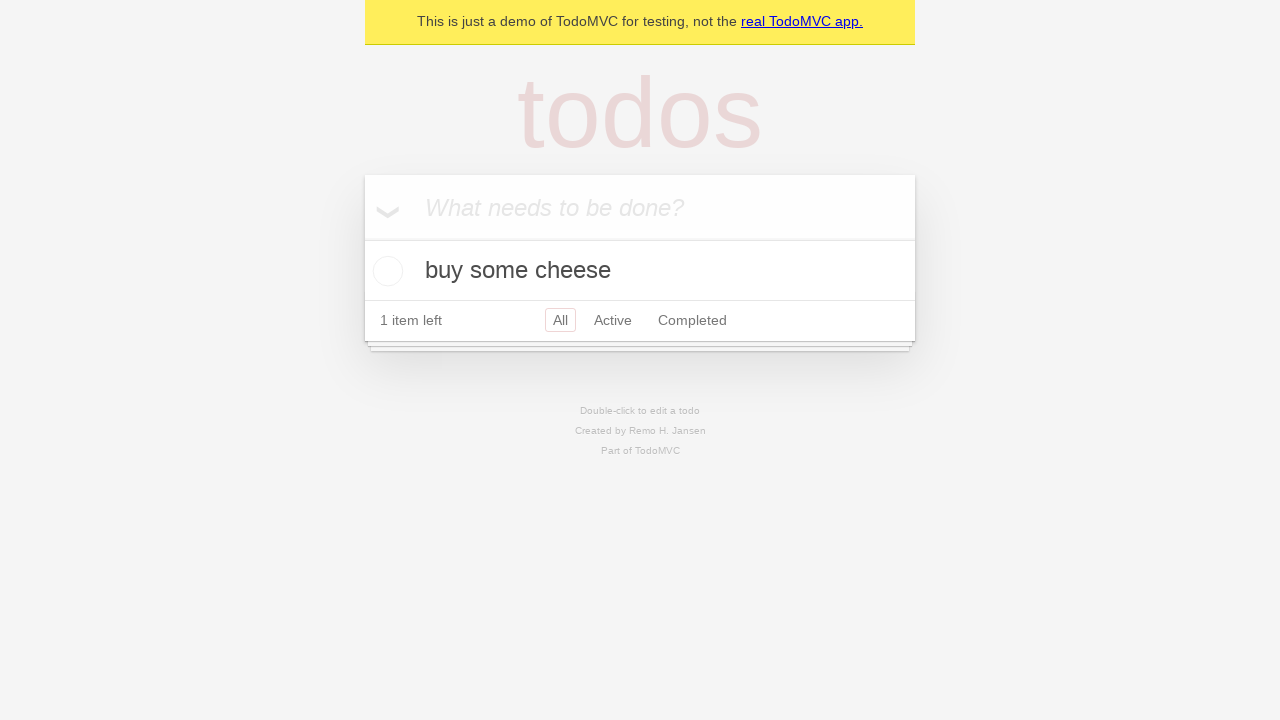

Filled todo input with 'feed the cat' on internal:attr=[placeholder="What needs to be done?"i]
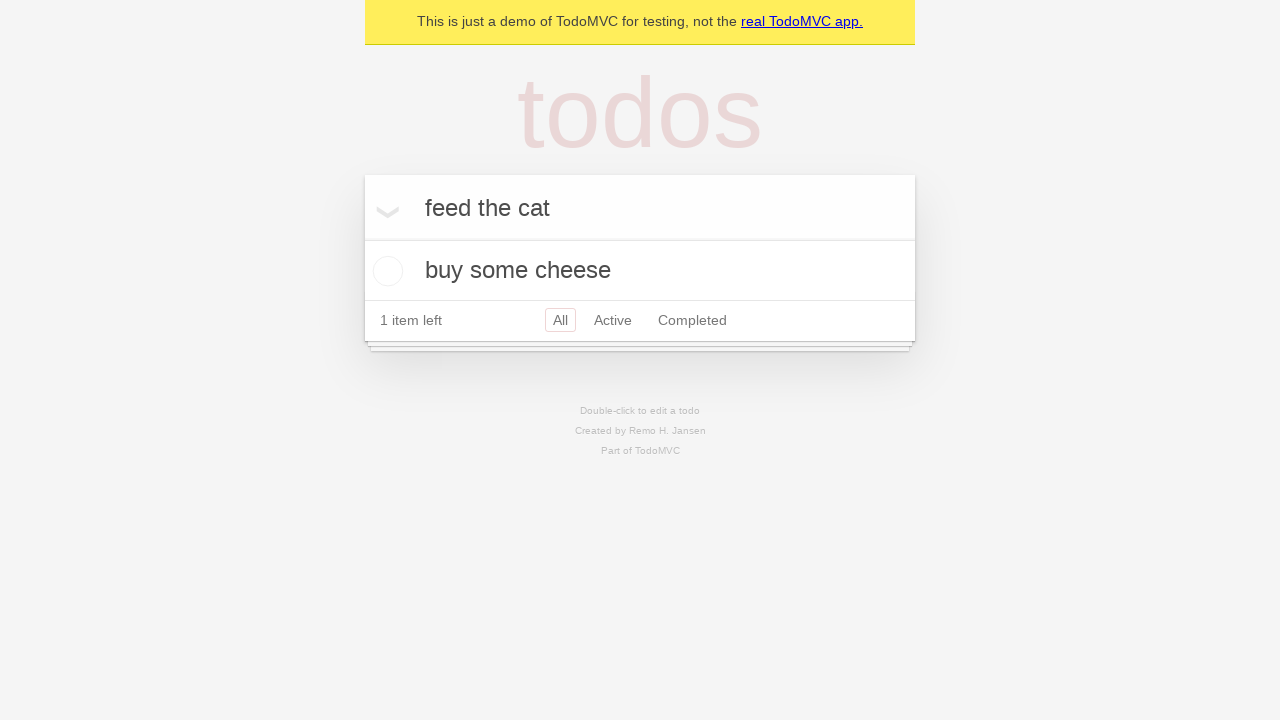

Pressed Enter to create second todo item on internal:attr=[placeholder="What needs to be done?"i]
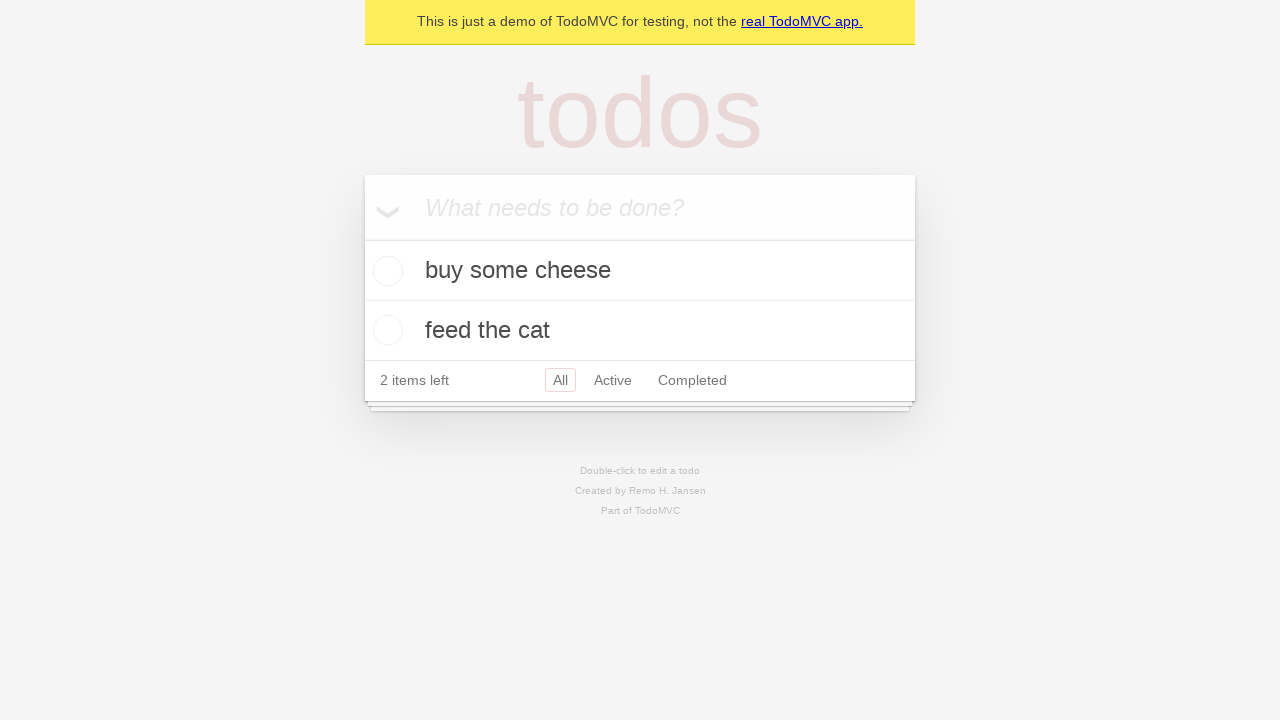

Filled todo input with 'book a doctors appointment' on internal:attr=[placeholder="What needs to be done?"i]
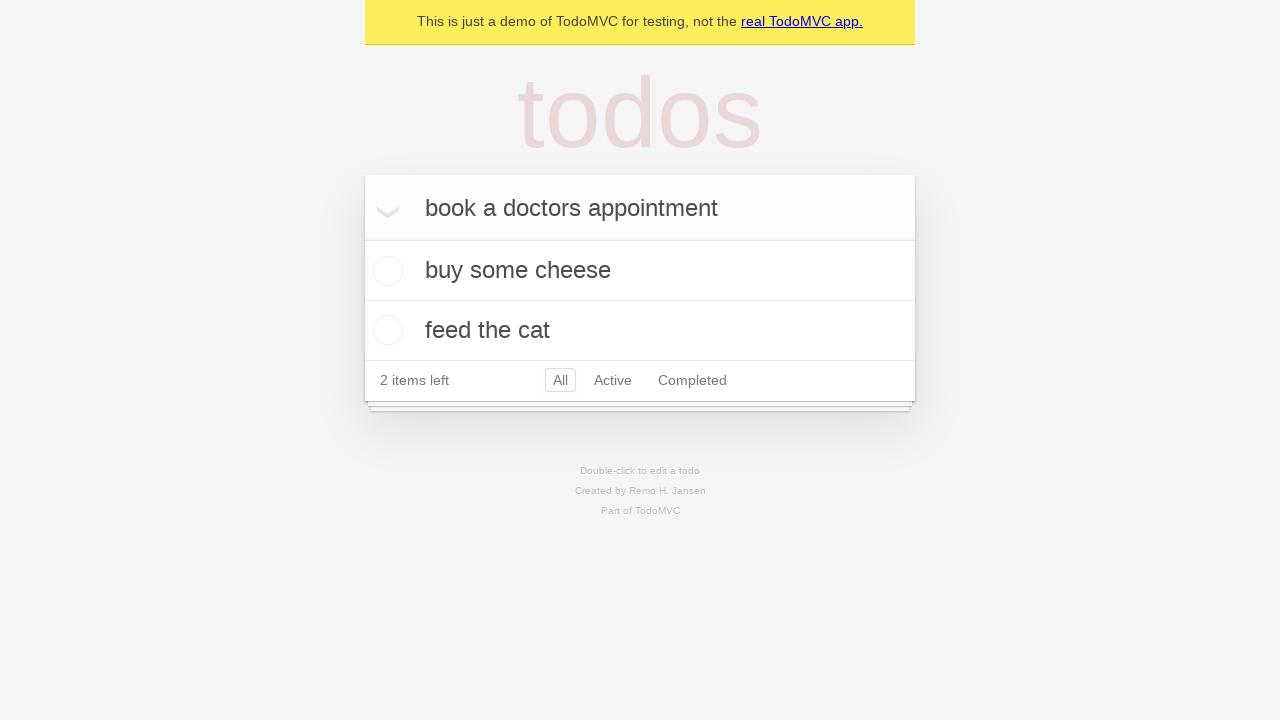

Pressed Enter to create third todo item on internal:attr=[placeholder="What needs to be done?"i]
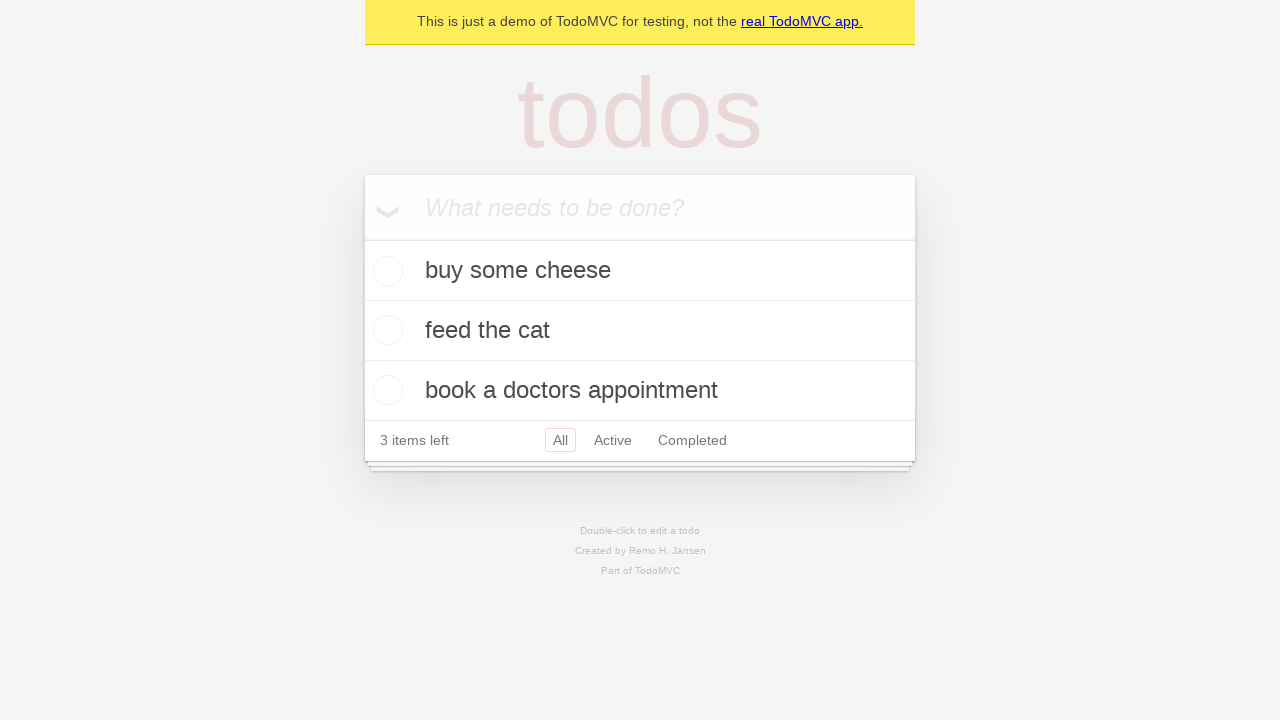

Checked the second todo item to mark it as complete at (385, 330) on internal:testid=[data-testid="todo-item"s] >> nth=1 >> internal:role=checkbox
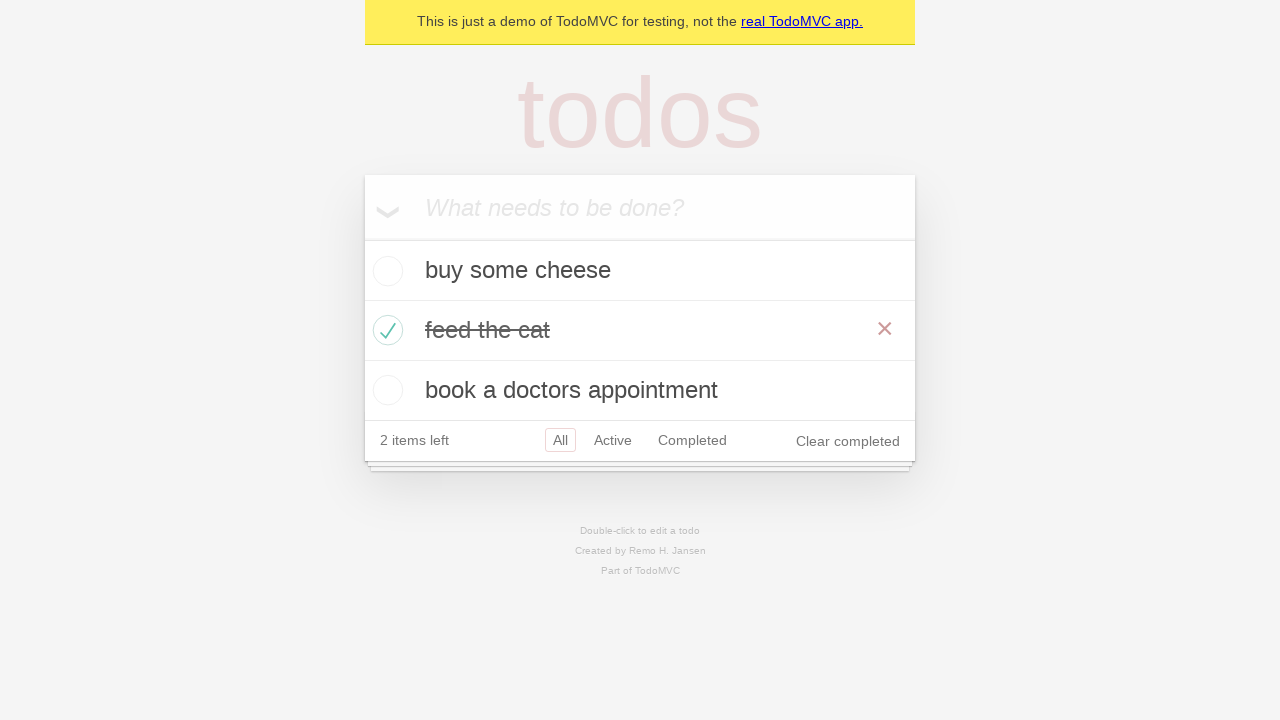

Clicked Active filter link to display only incomplete todo items at (613, 440) on internal:role=link[name="Active"i]
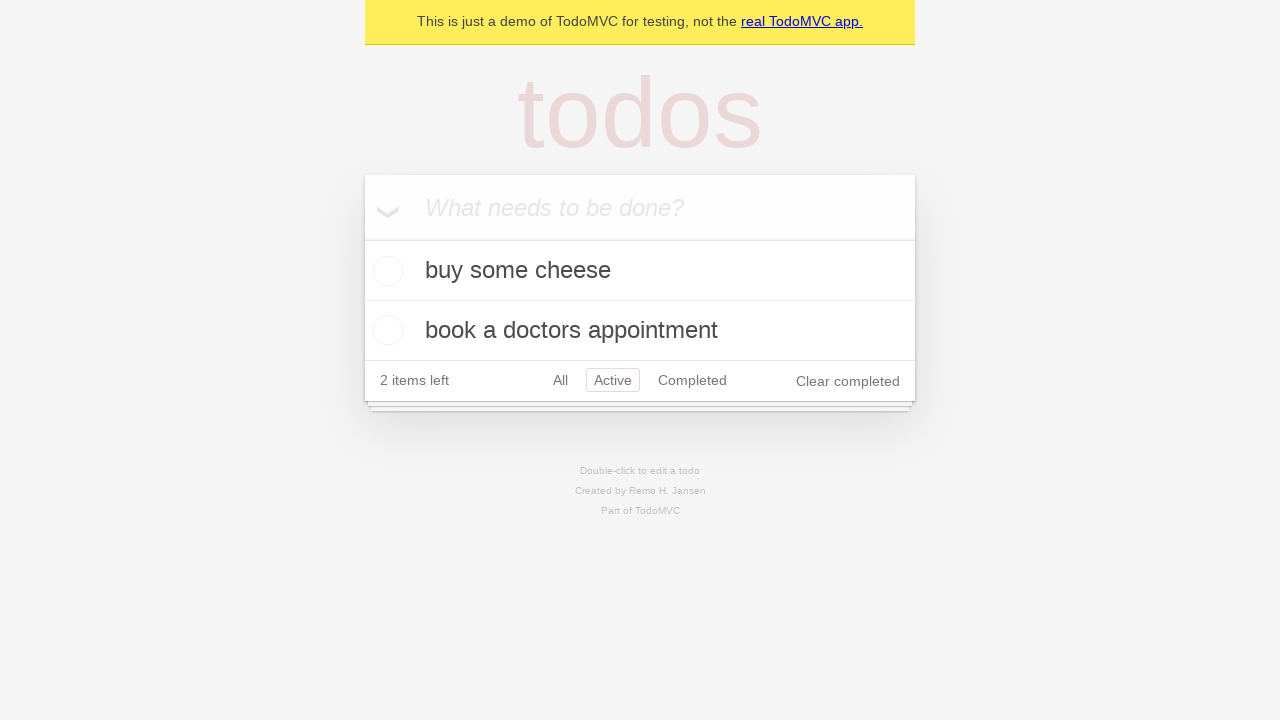

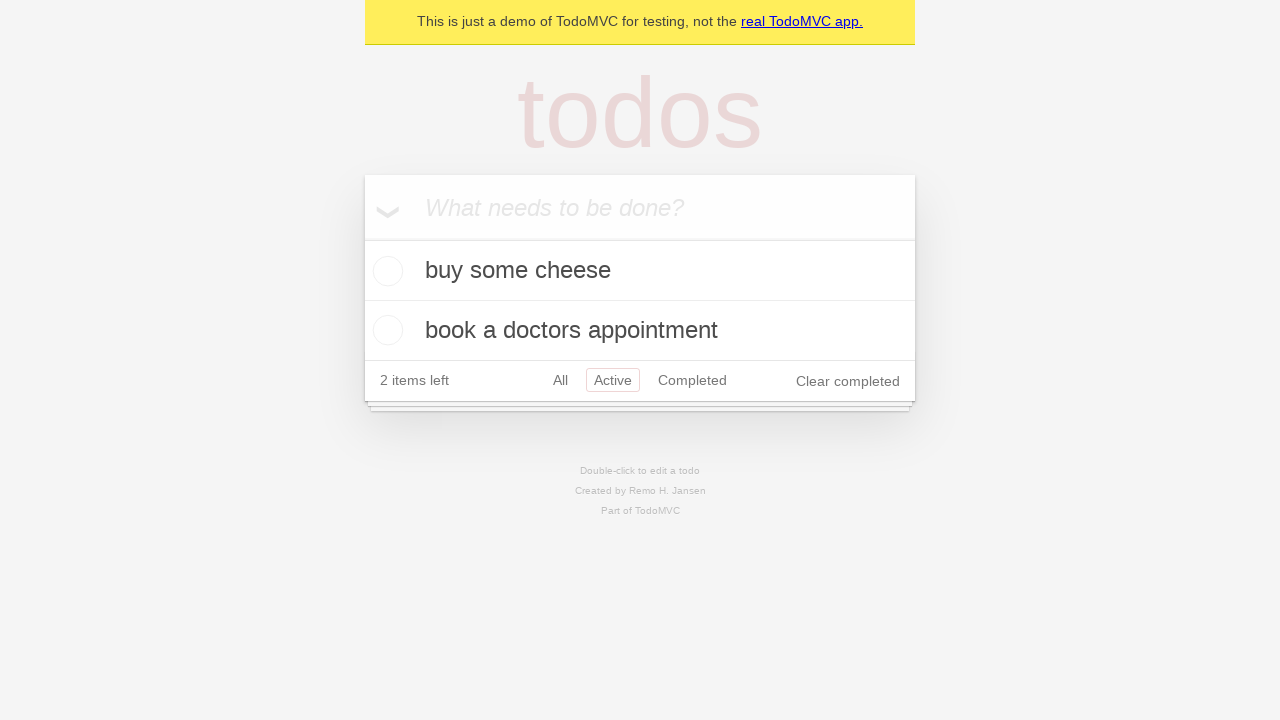